Tests date picker functionality by opening a new page, selecting a specific date (June 15, 2027) through year, month, and day navigation, and verifying the selected date values.

Starting URL: https://rahulshettyacademy.com/seleniumPractise/#/

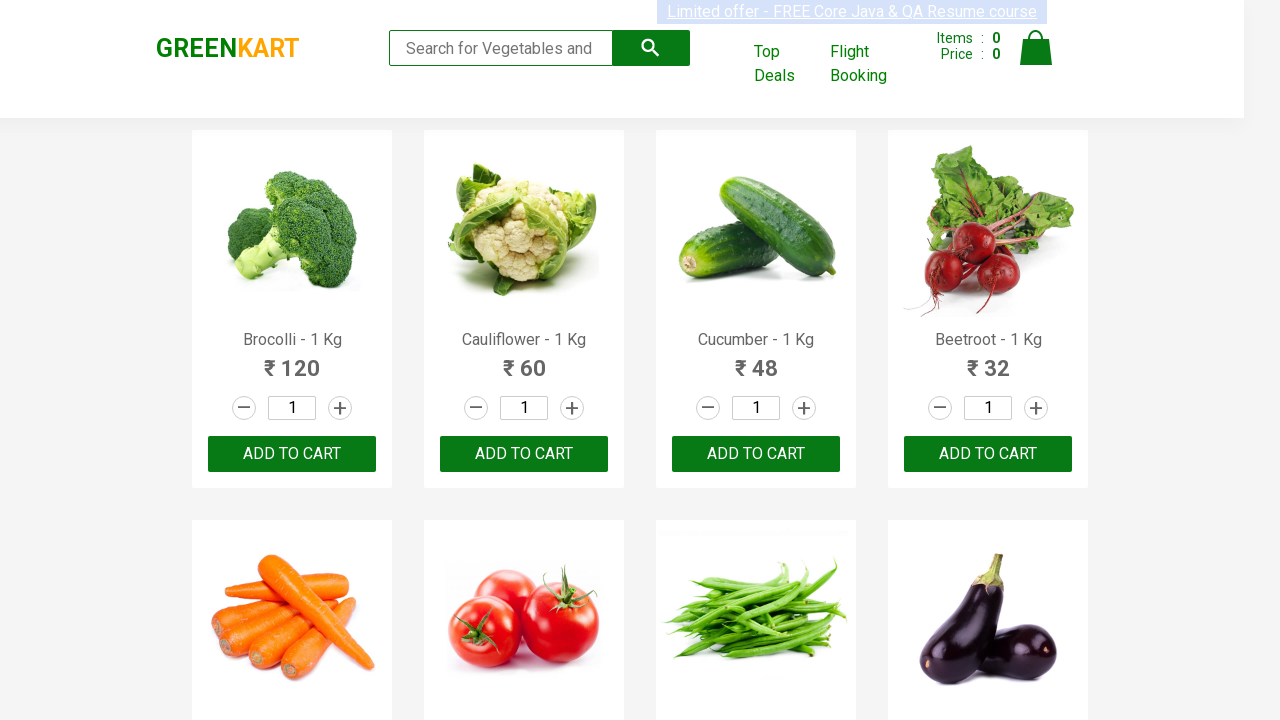

Clicked second navigation link to open new page at (787, 64) on .cart-header-navlink >> nth=1
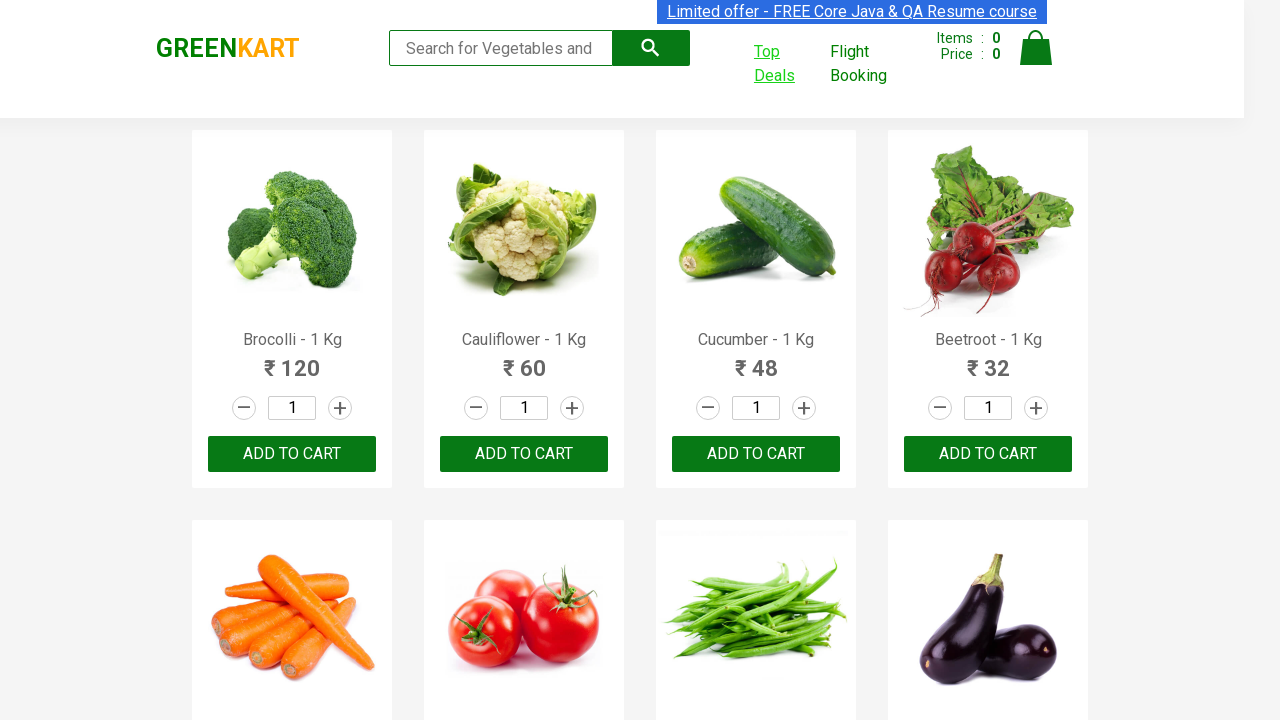

New page opened and assigned to variable
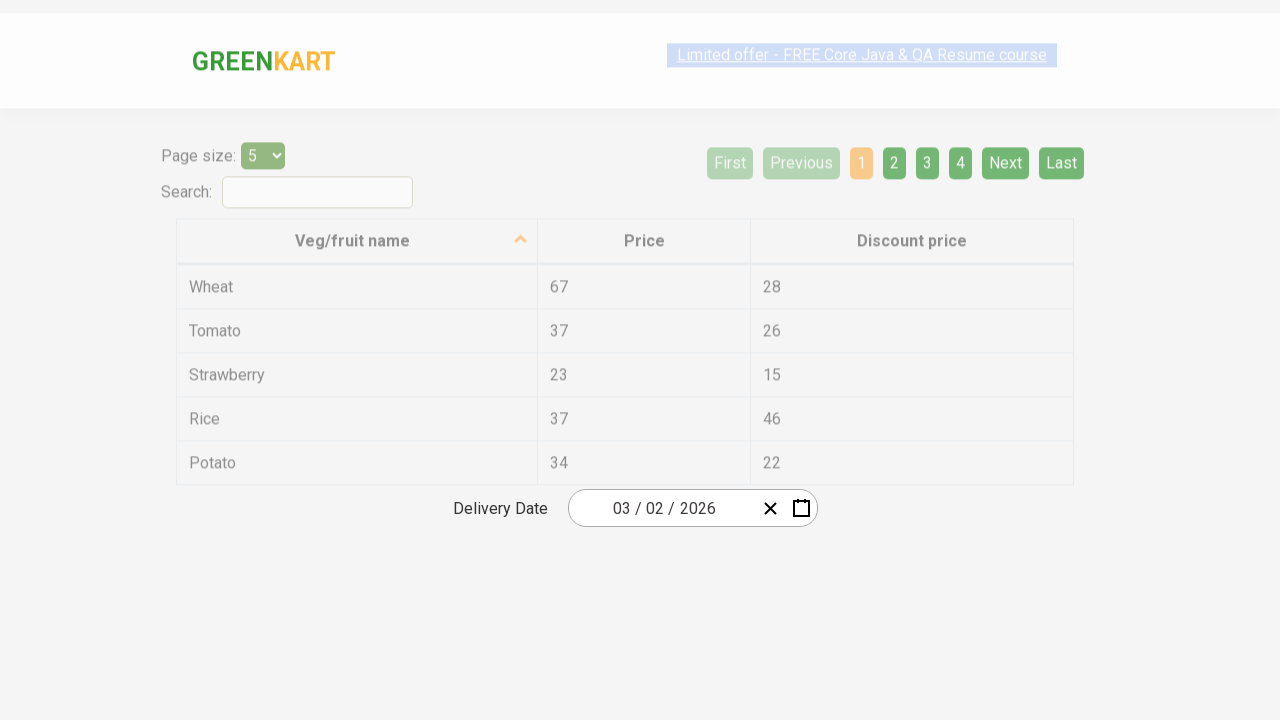

New page finished loading
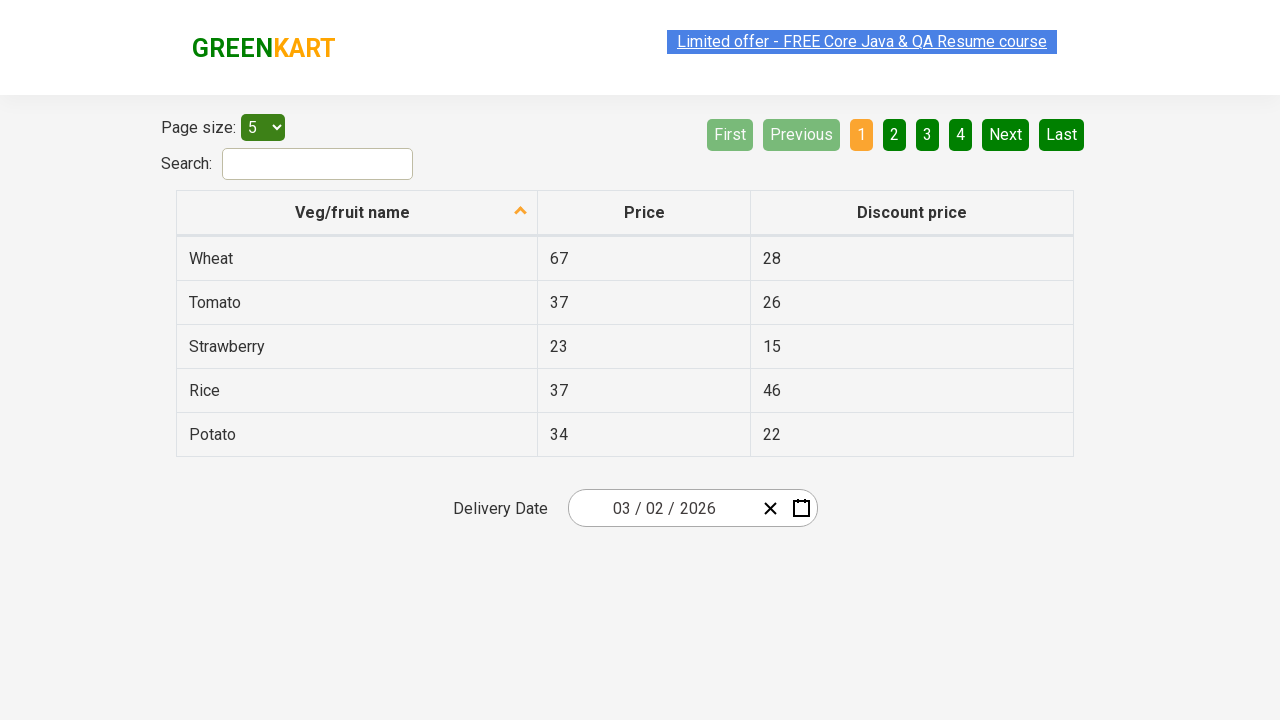

Clicked calendar button to open date picker at (801, 508) on .react-date-picker__calendar-button__icon
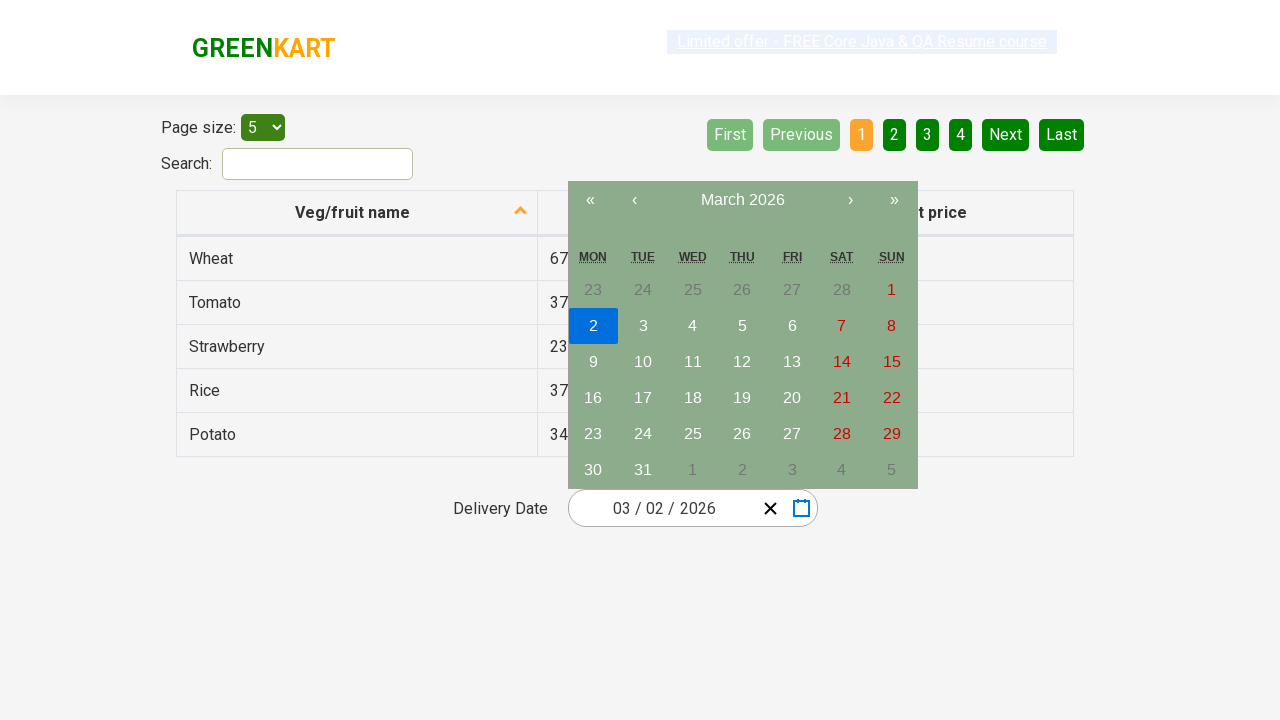

Clicked navigation label to navigate to month view at (742, 200) on .react-calendar__navigation__label__labelText
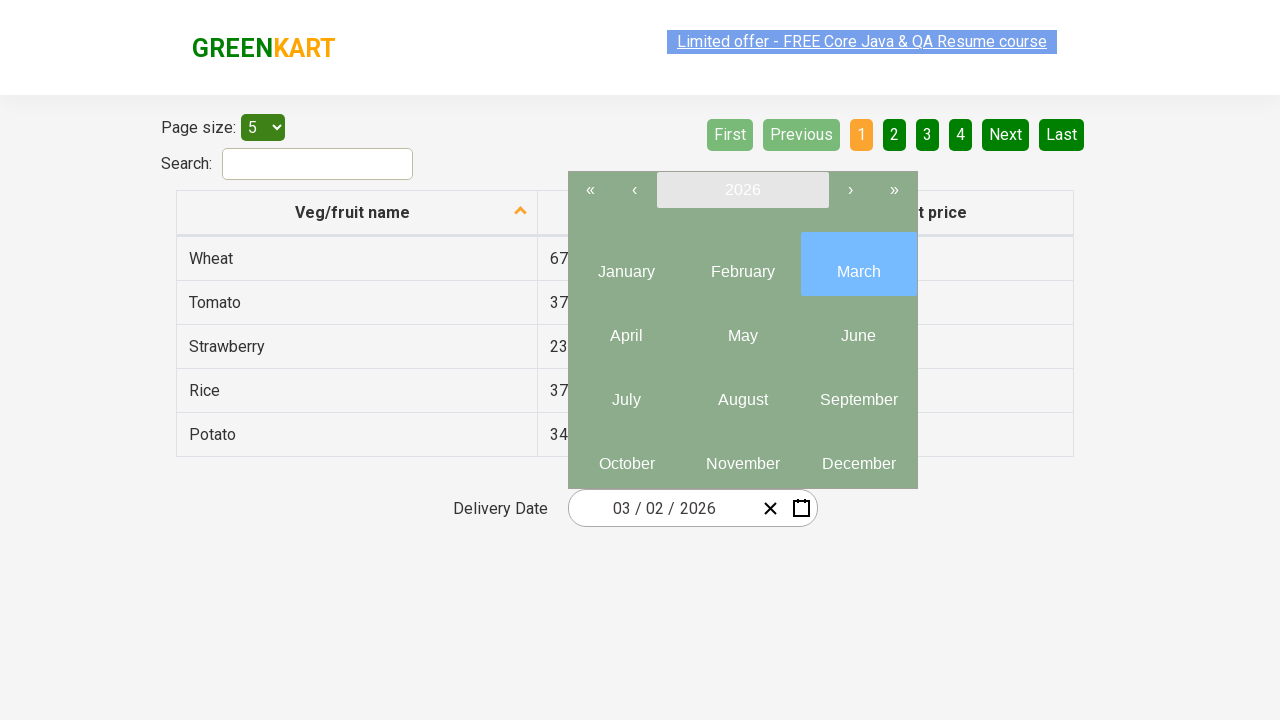

Clicked navigation label again to navigate to year view at (742, 190) on .react-calendar__navigation__label__labelText
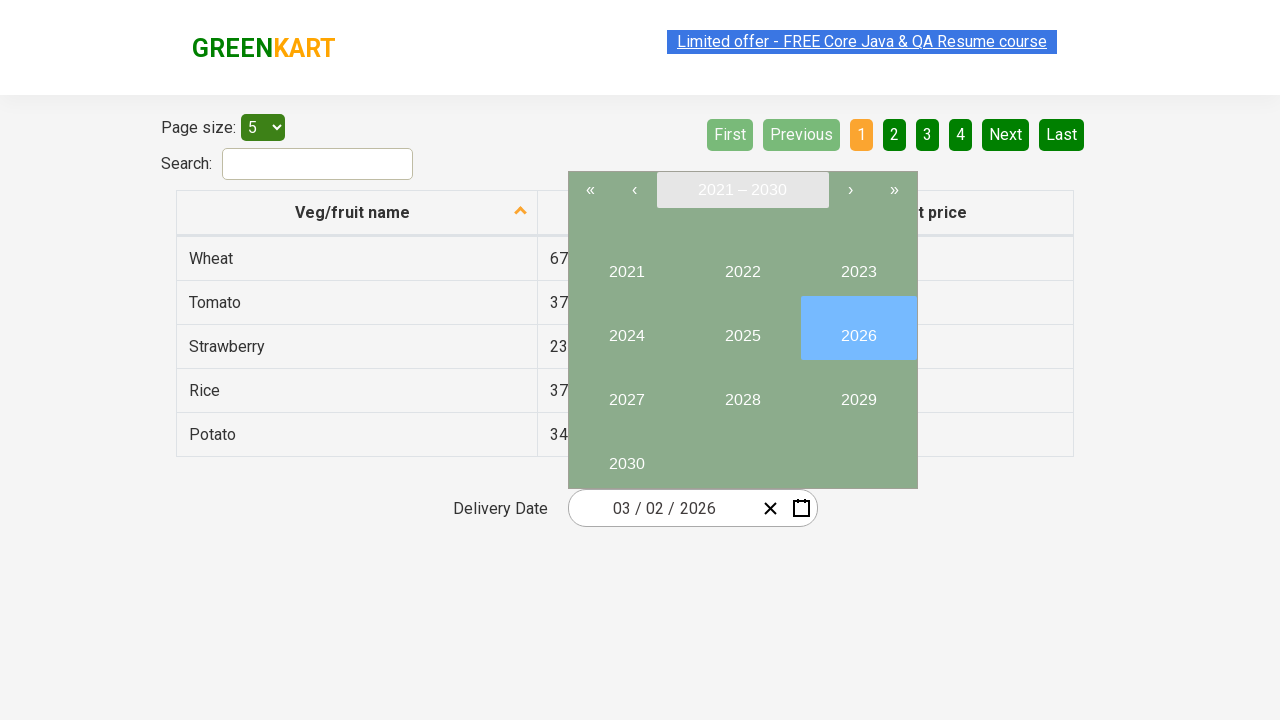

Selected year 2027 from year picker at (626, 392) on internal:role=button[name="2027"i]
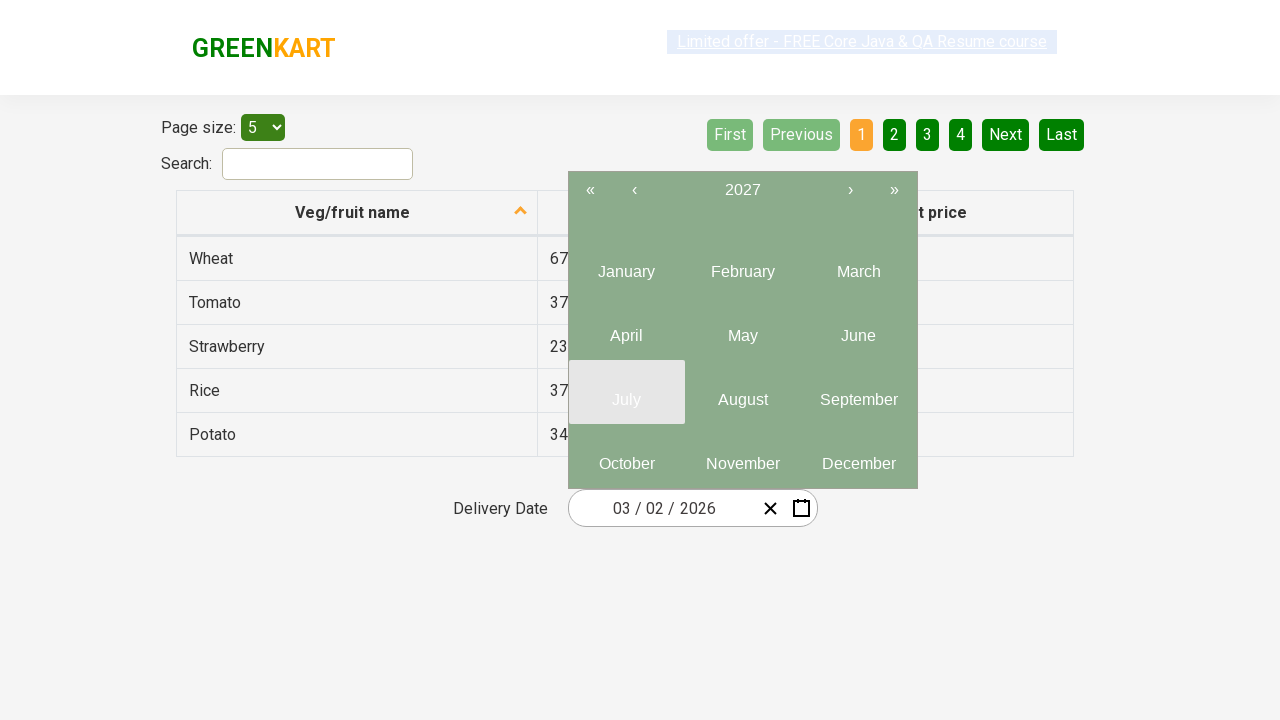

Selected June (month 6) from month picker at (858, 328) on .react-calendar__tile >> nth=5
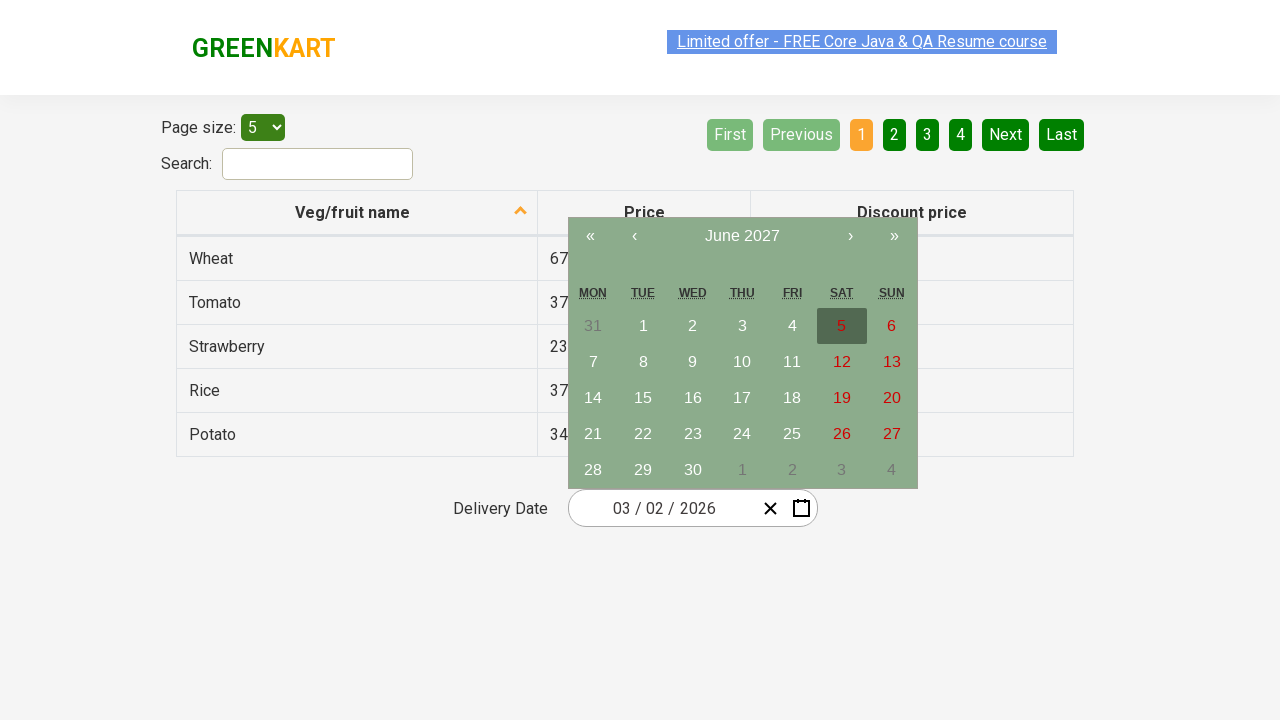

Selected day 15 to complete date selection of June 15, 2027 at (643, 398) on internal:role=button[name="15"i]
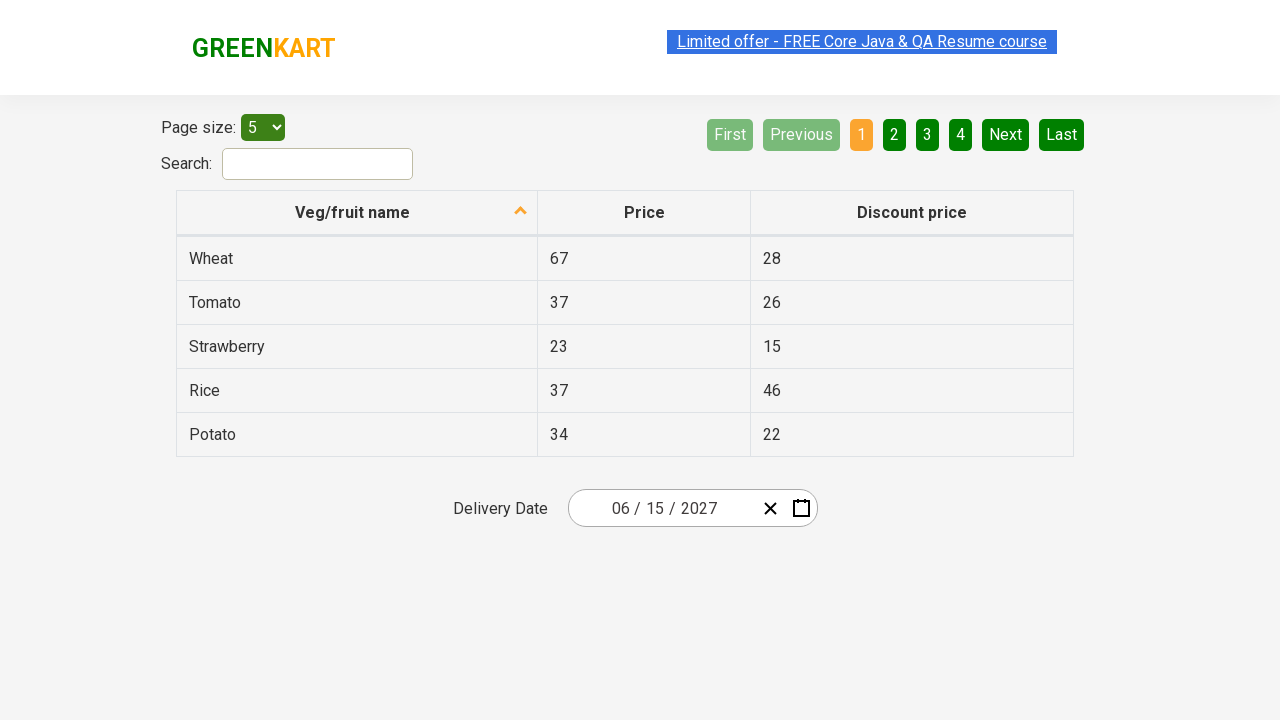

Verified date input field is populated with selected date
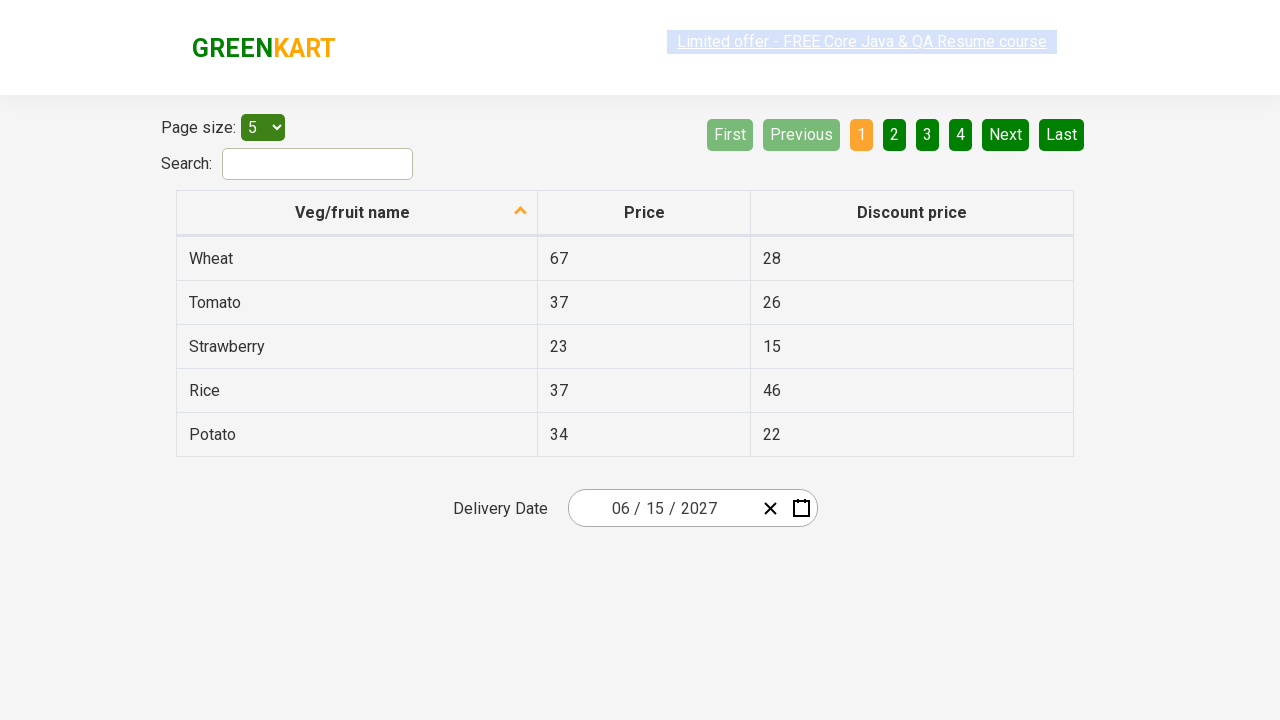

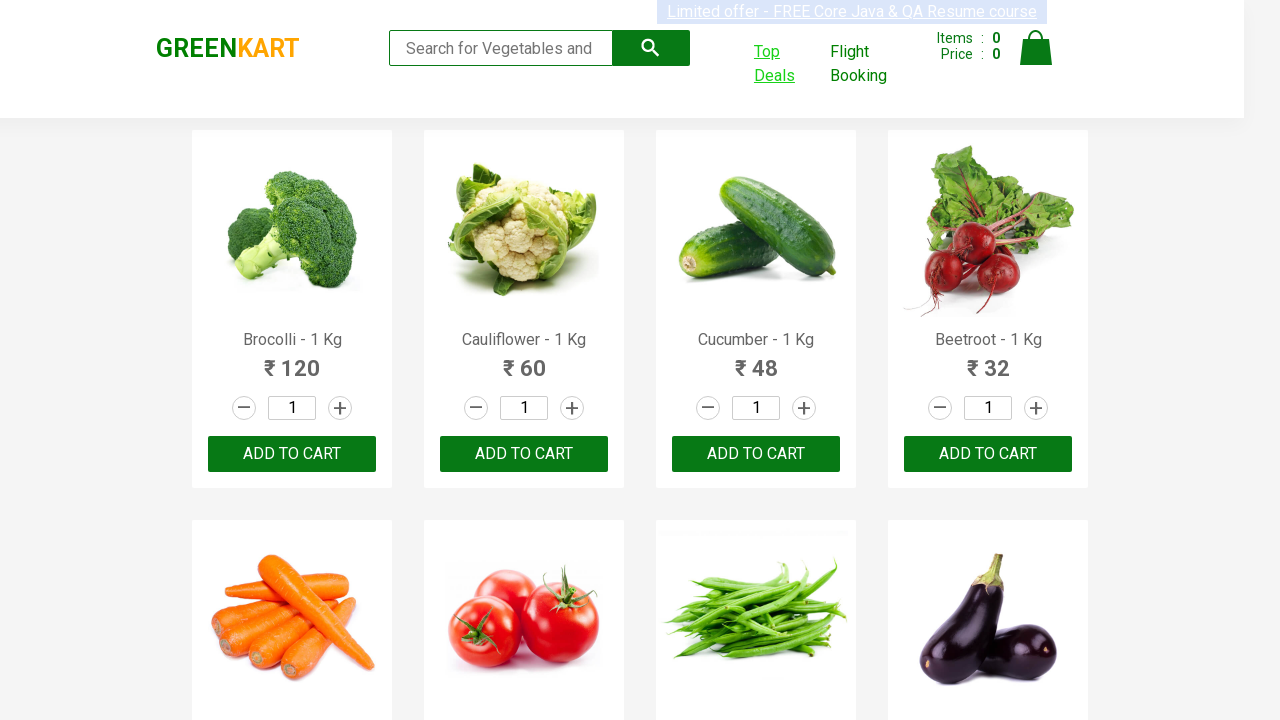